Tests context click (right-click) functionality on the Downloads navigation element on the Selenium website homepage

Starting URL: https://www.selenium.dev/

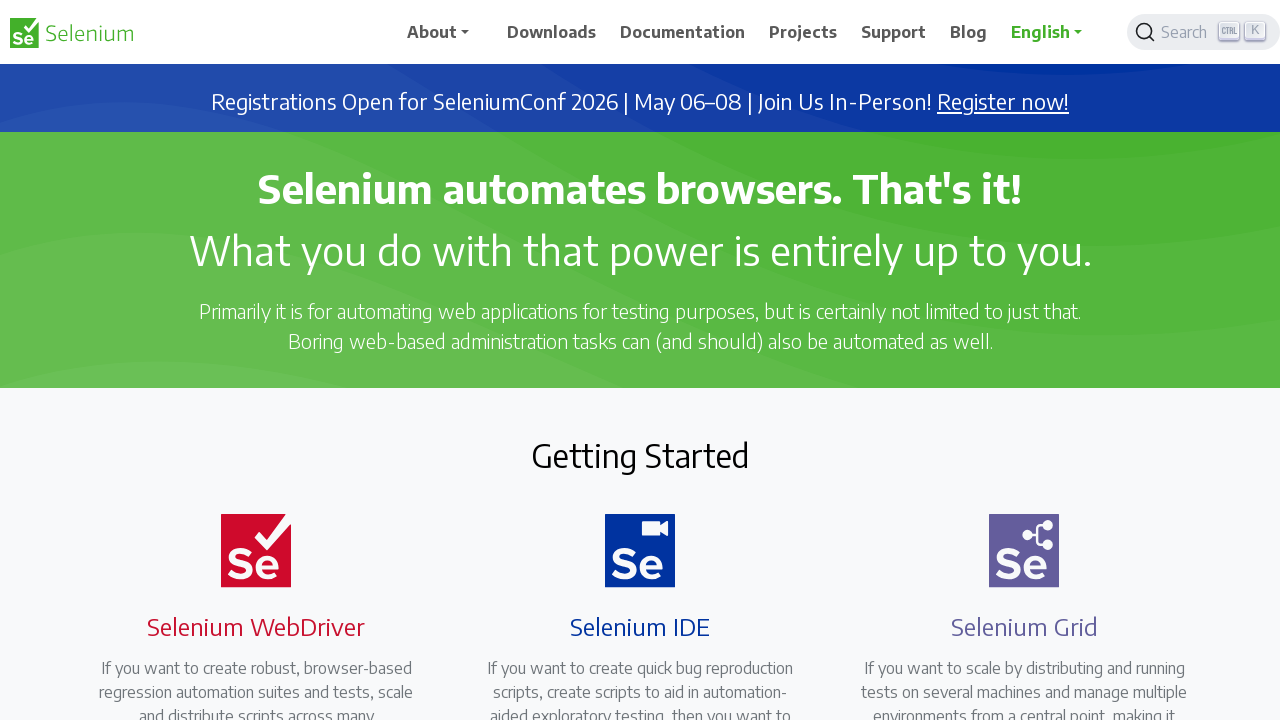

Downloads element is visible on the Selenium website homepage
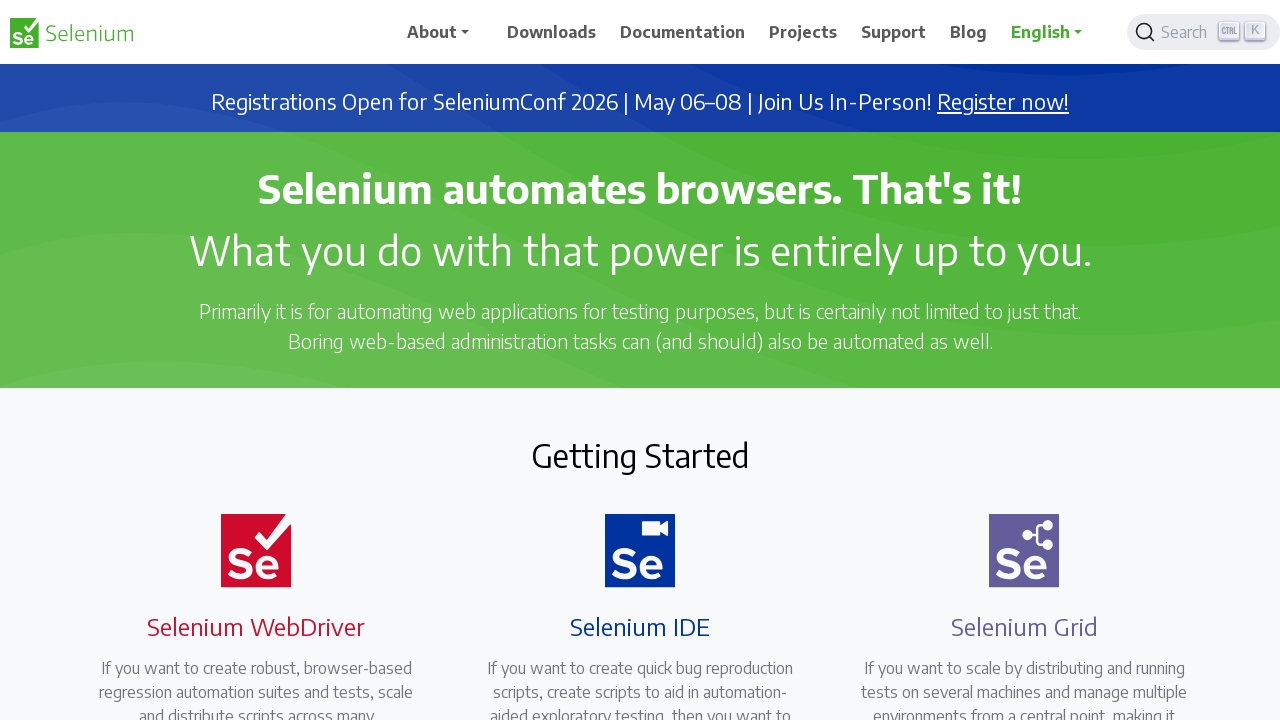

Performed context click (right-click) on Downloads navigation element at (552, 32) on xpath=//span[text()='Downloads']
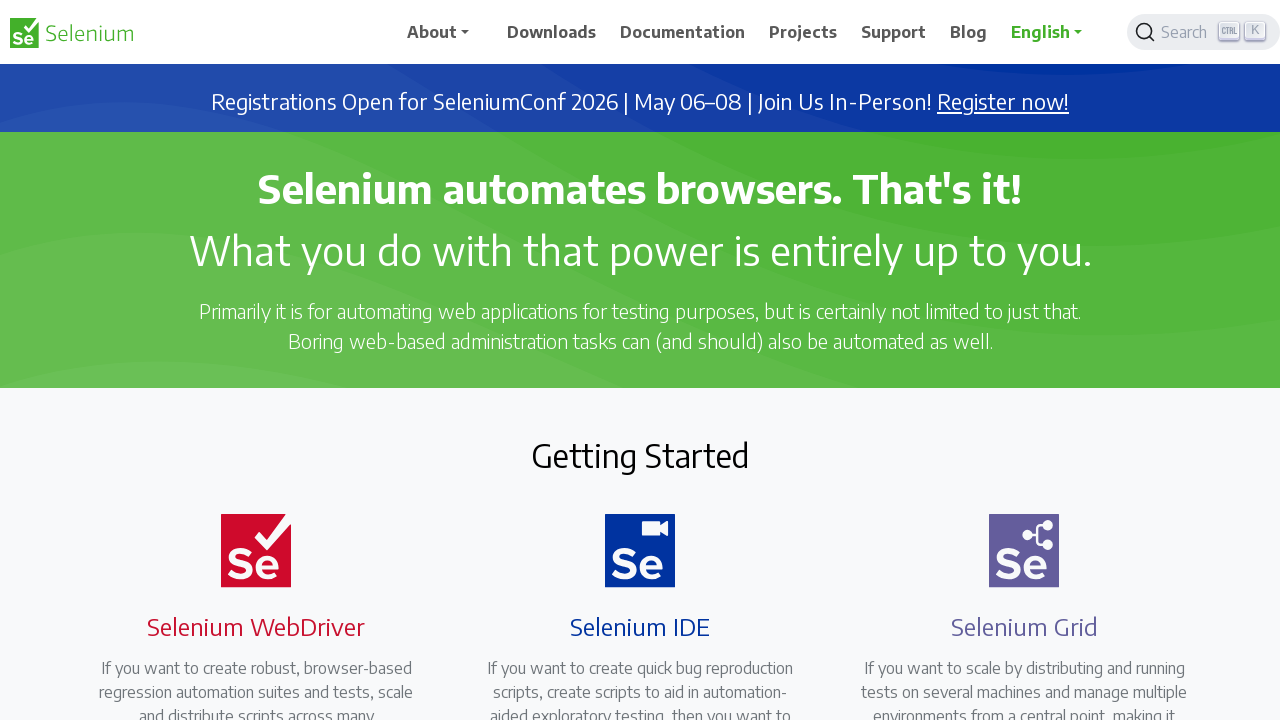

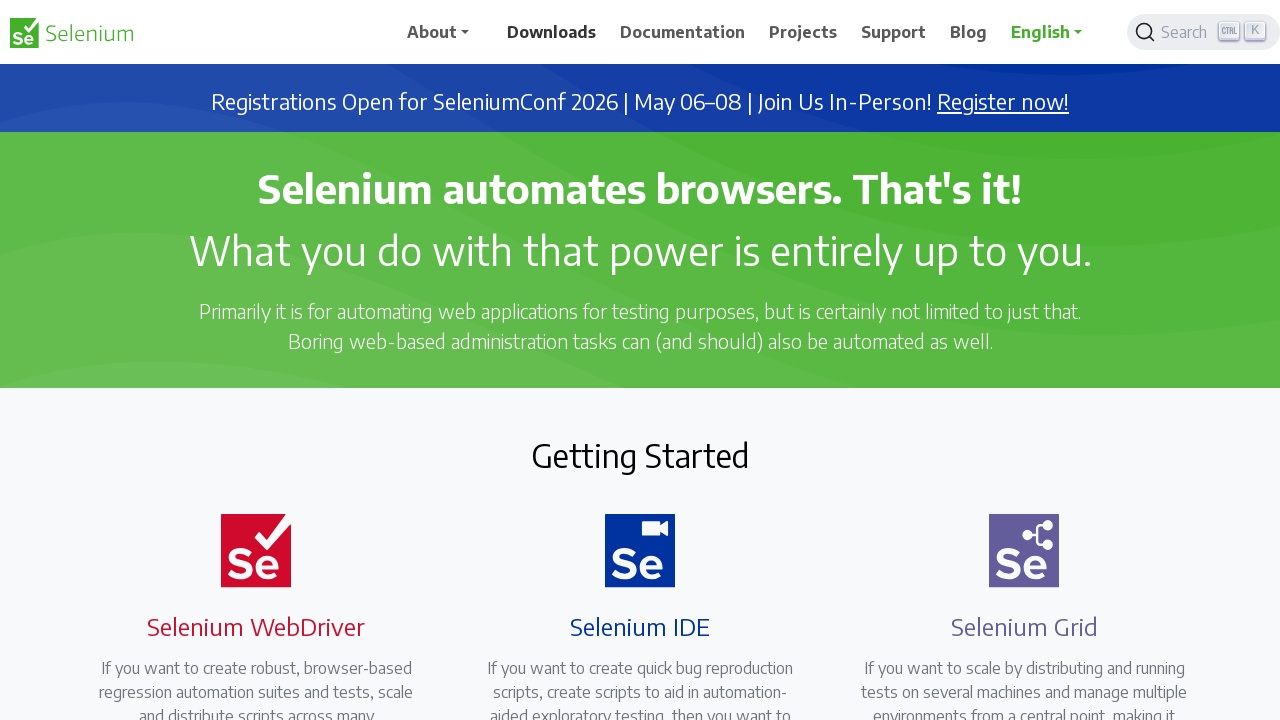